Tests that the flag element changes when selecting a different language

Starting URL: https://polis812.github.io/vacuu/

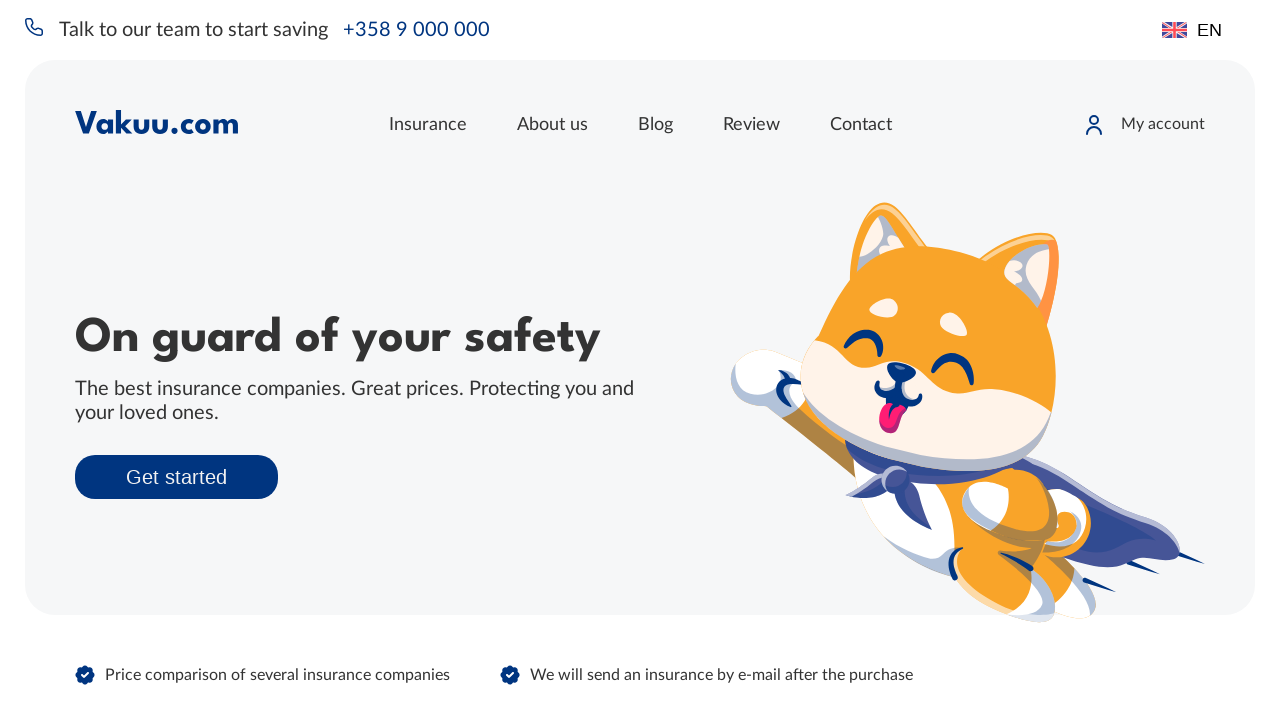

Located the language selector element
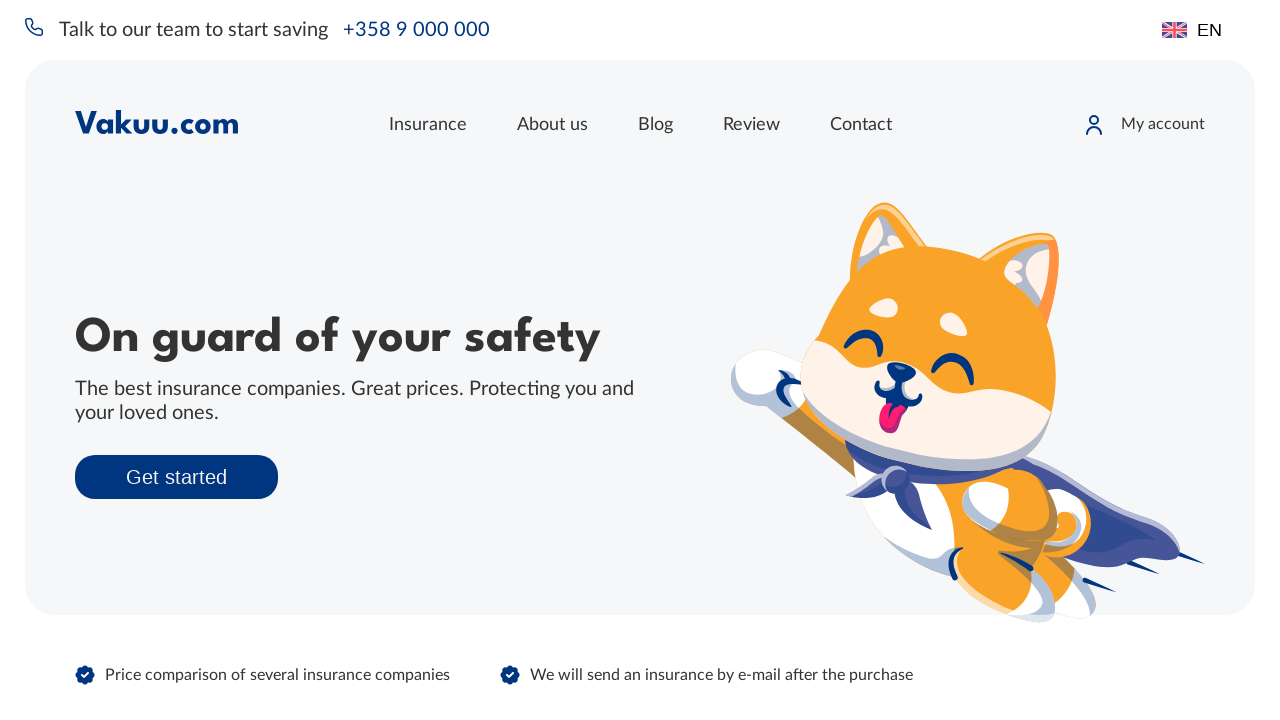

Retrieved initial flag background image from language selector
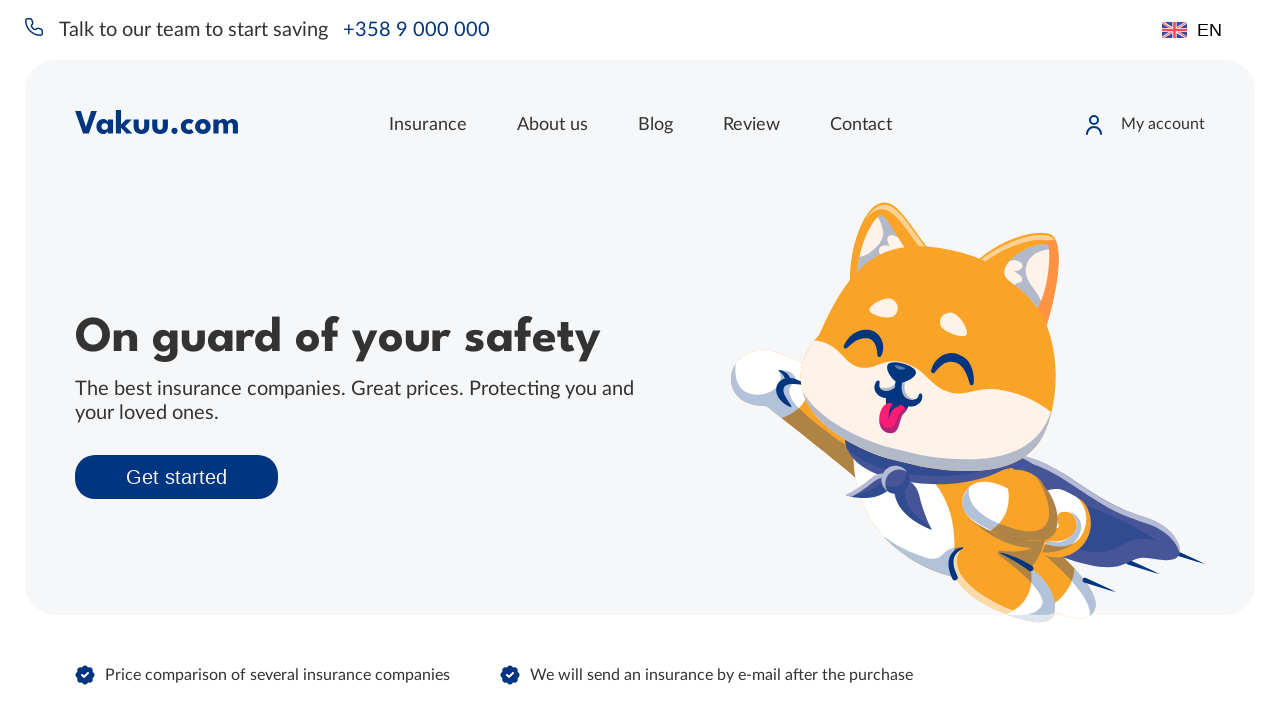

Selected Finnish language from dropdown on .header__lang
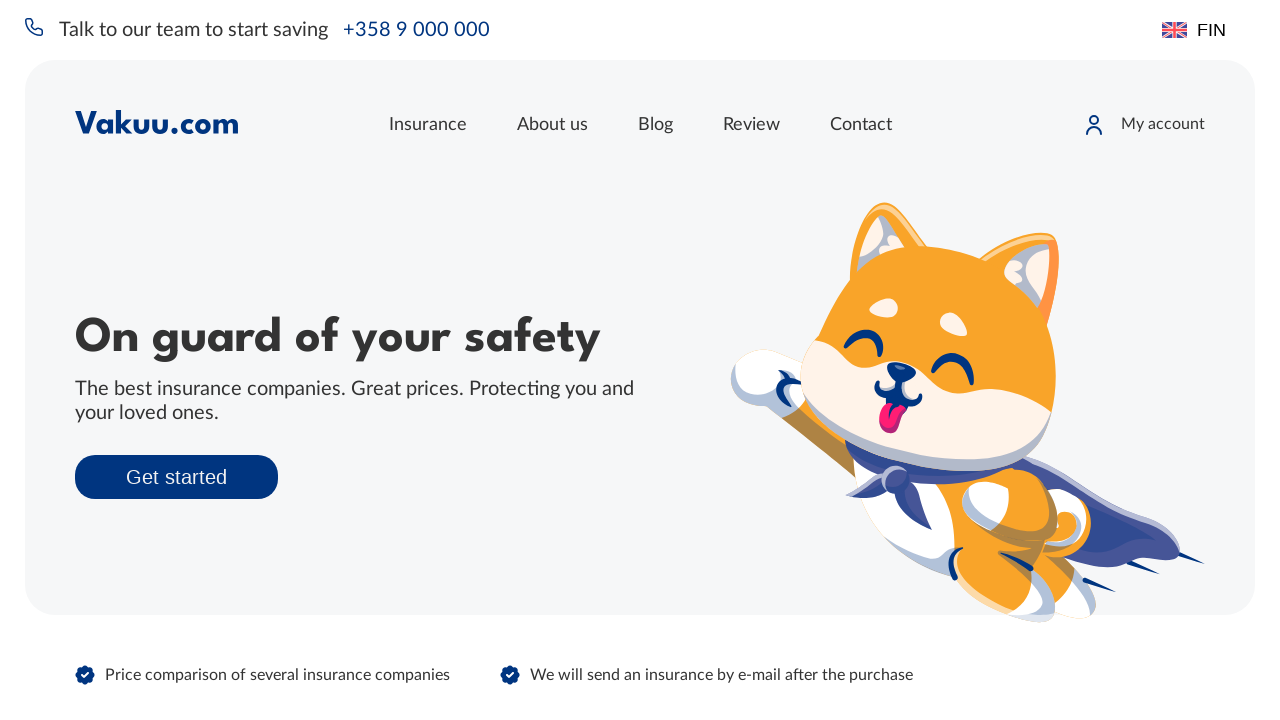

Waited 1 second for language change to take effect
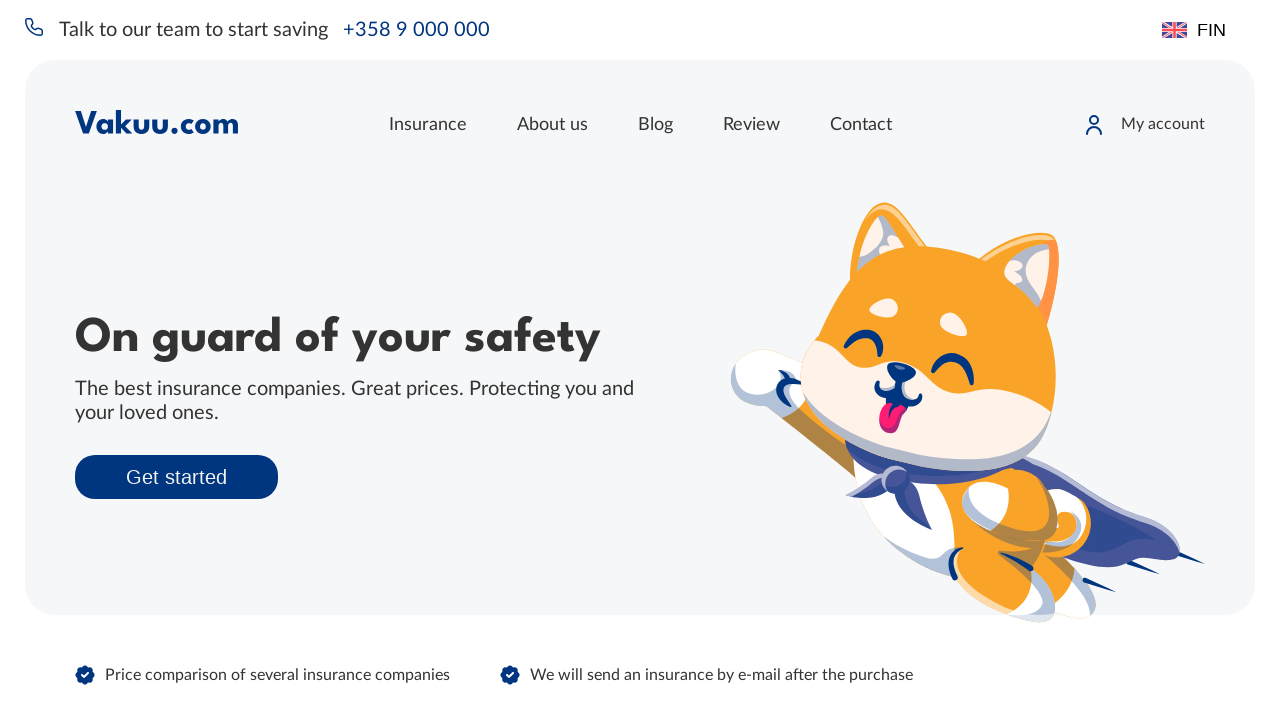

Retrieved flag background image after language change
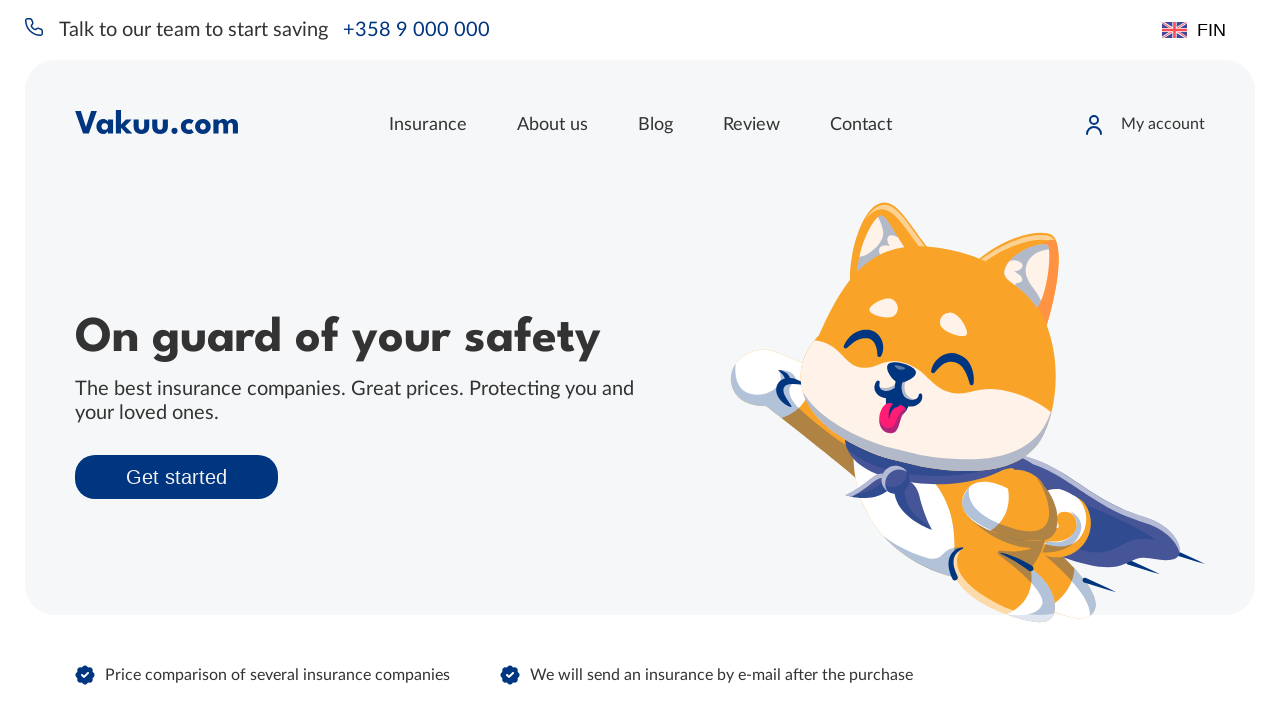

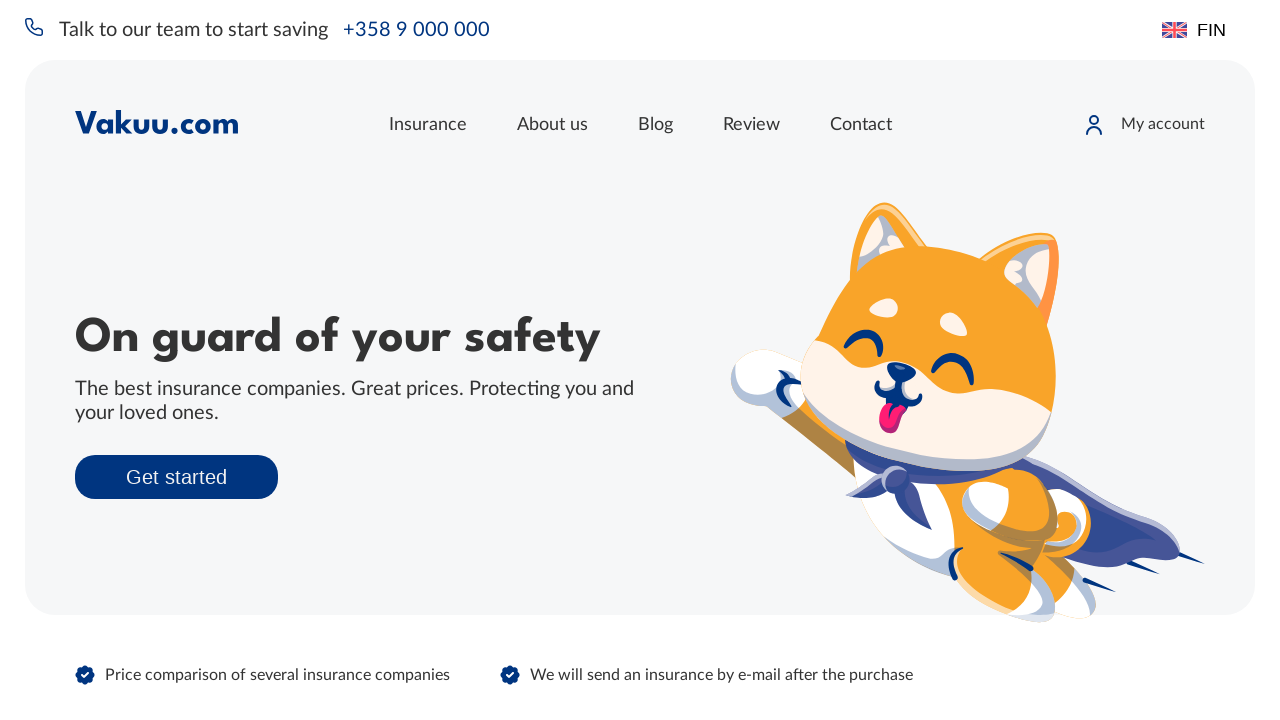